Tests JavaScript confirmation alert handling by clicking a button to trigger the alert, accepting it, and verifying the result message is displayed correctly on the page.

Starting URL: http://the-internet.herokuapp.com/javascript_alerts

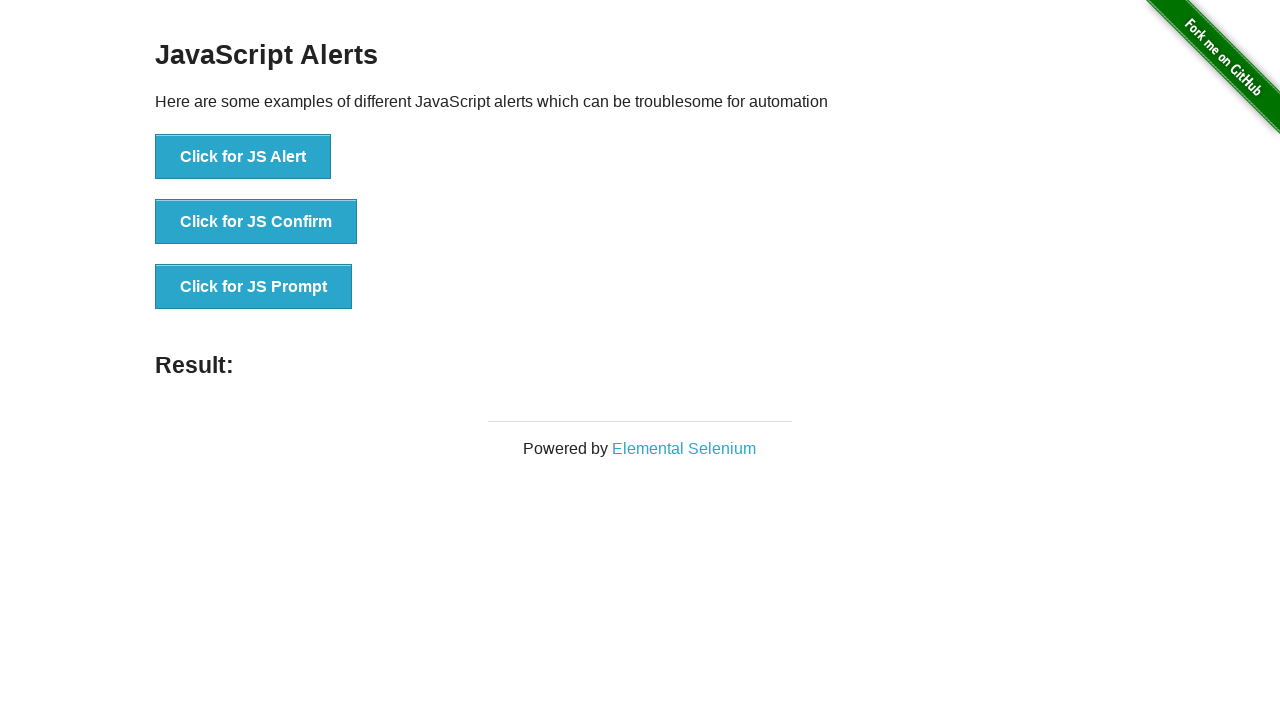

Clicked the second button to trigger JavaScript confirmation dialog at (256, 222) on css=button >> nth=1
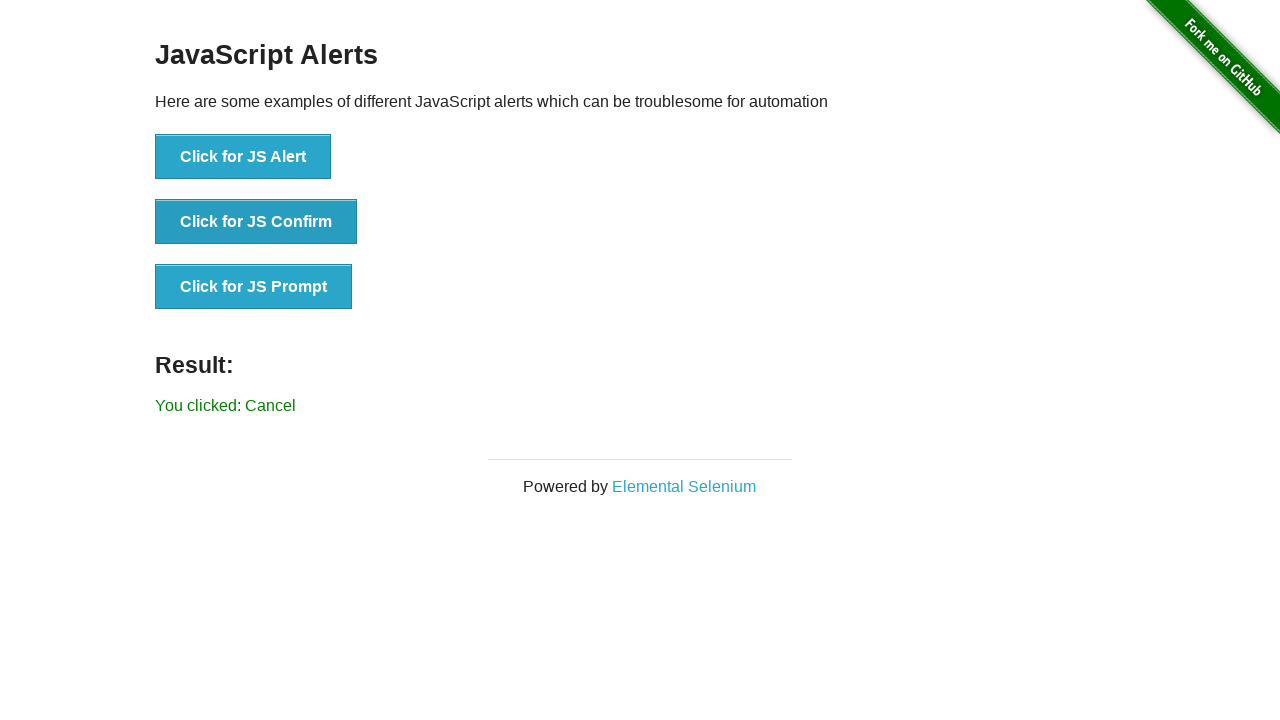

Set up dialog handler to accept confirmation
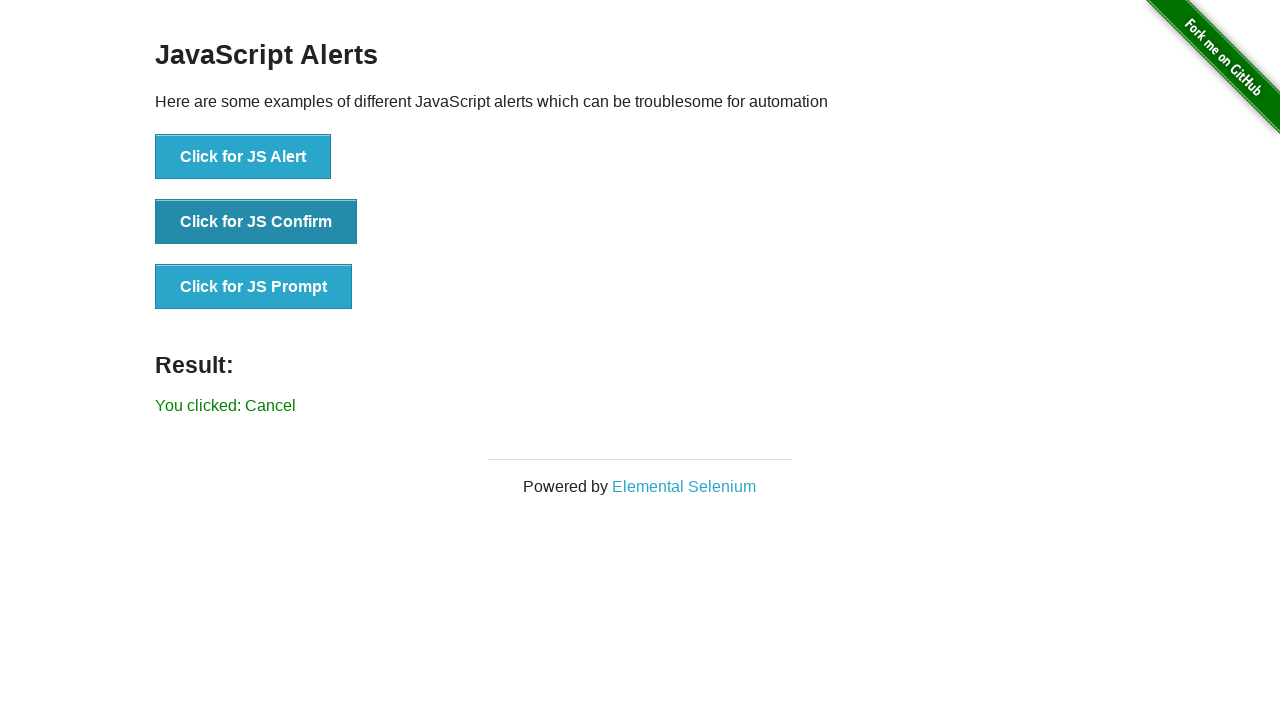

Clicked the second button again to trigger dialog with handler ready at (256, 222) on css=button >> nth=1
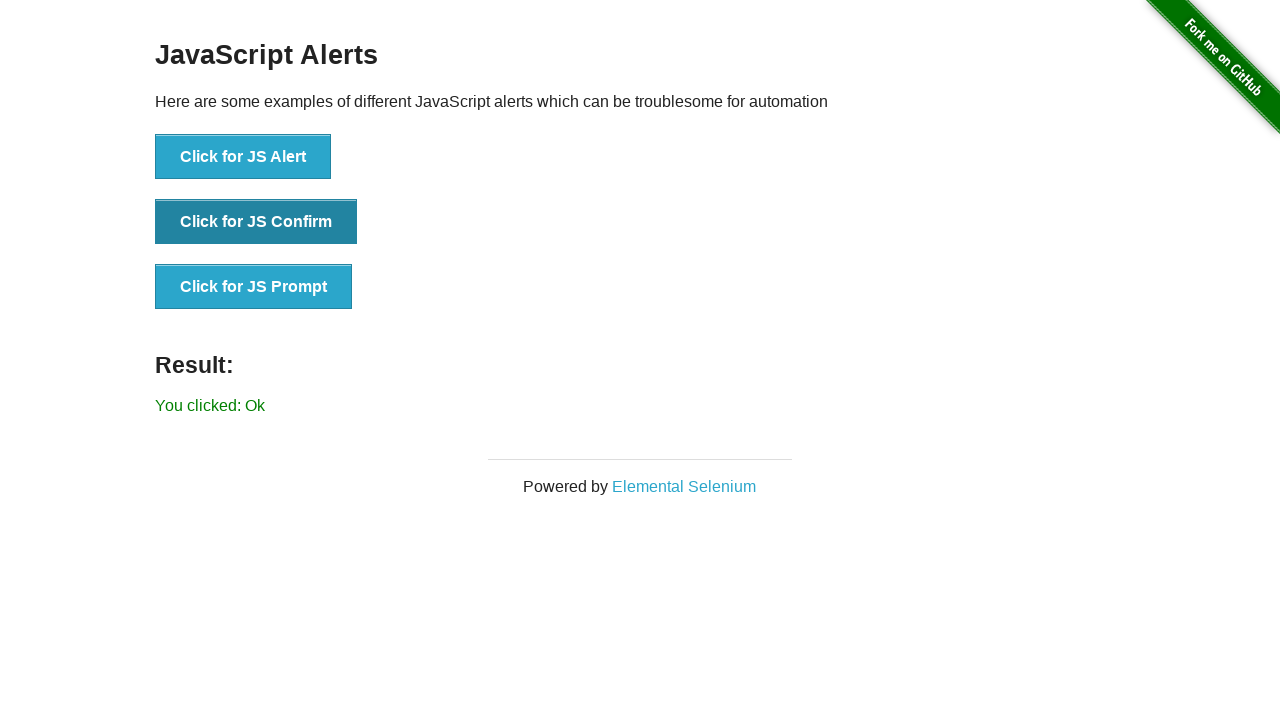

Result element appeared on page
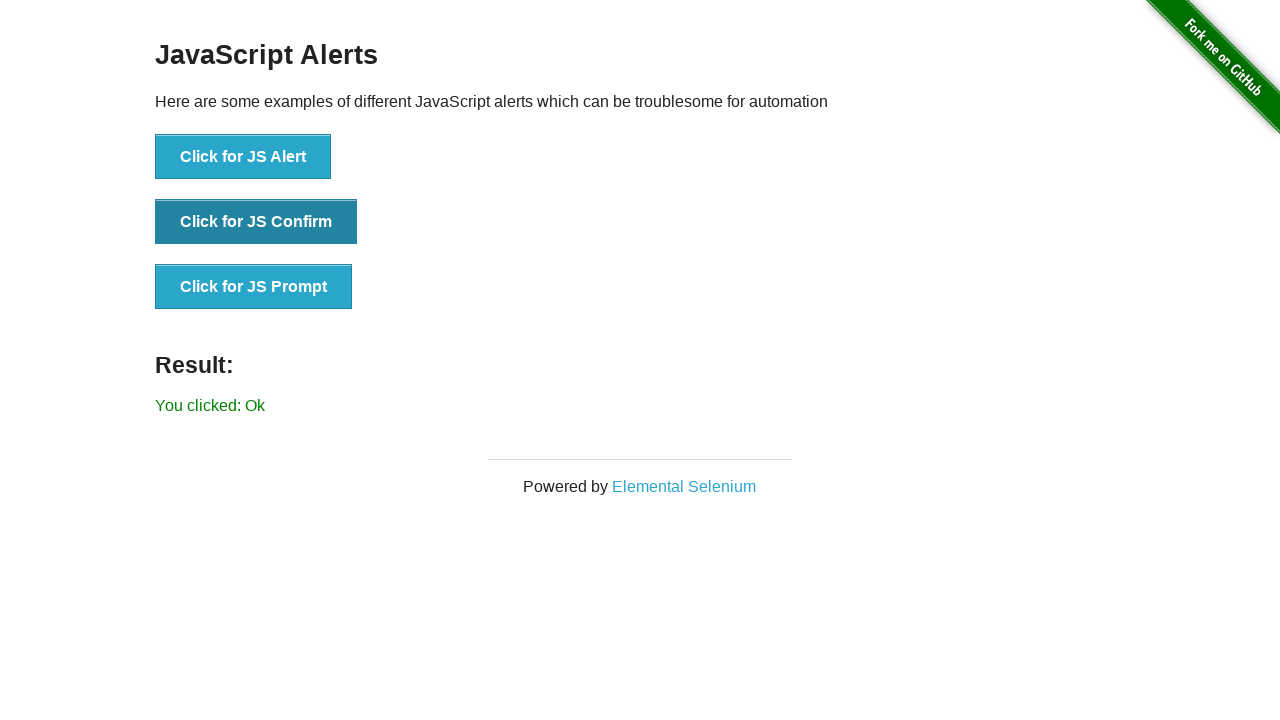

Retrieved result text from page
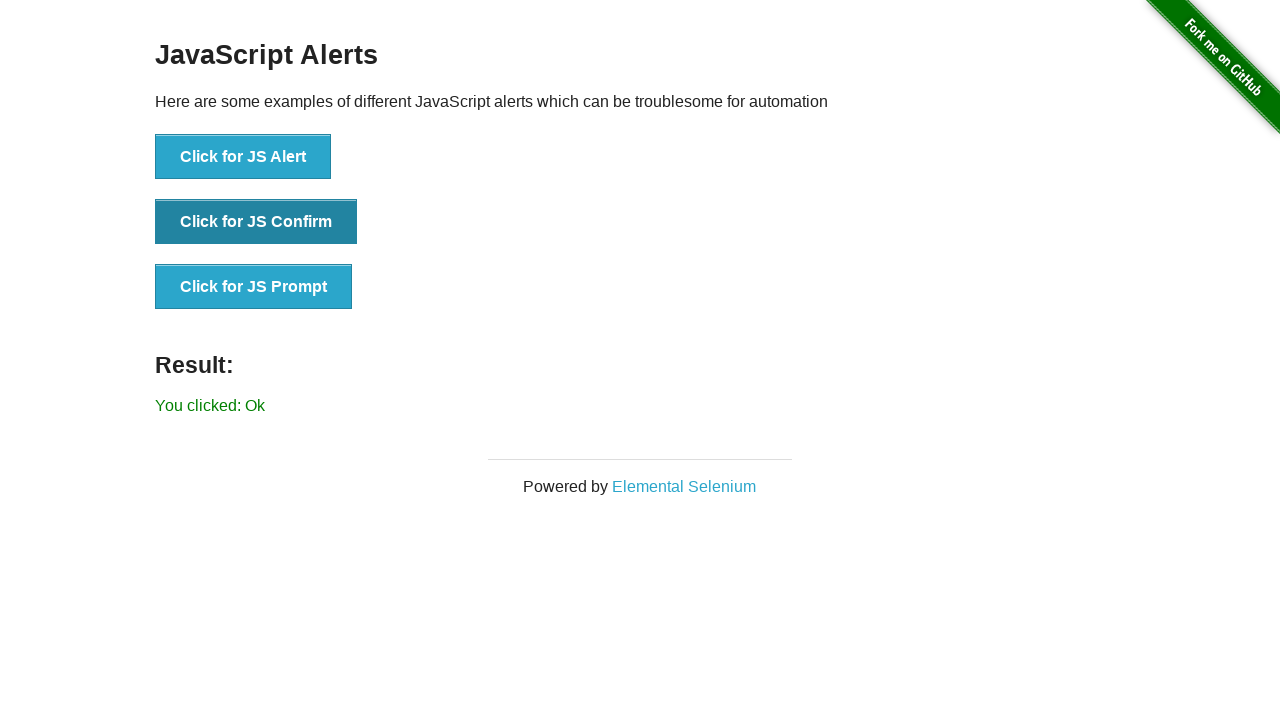

Verified result text is 'You clicked: Ok'
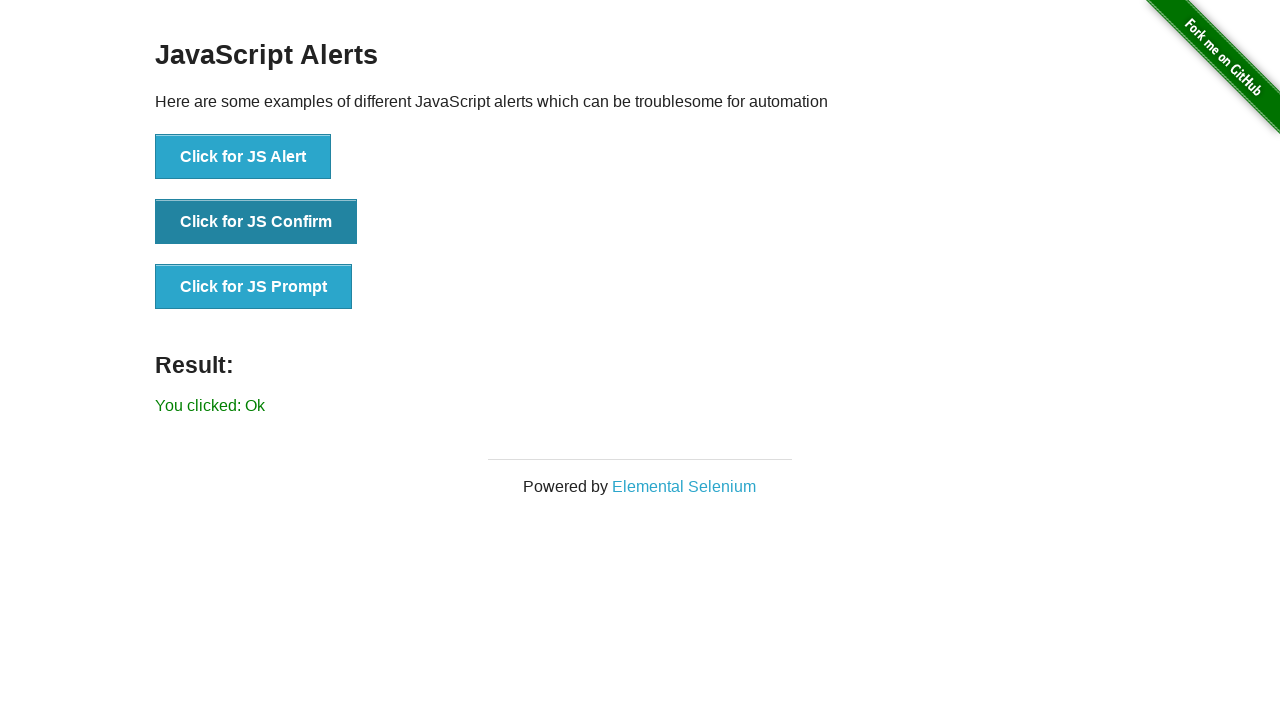

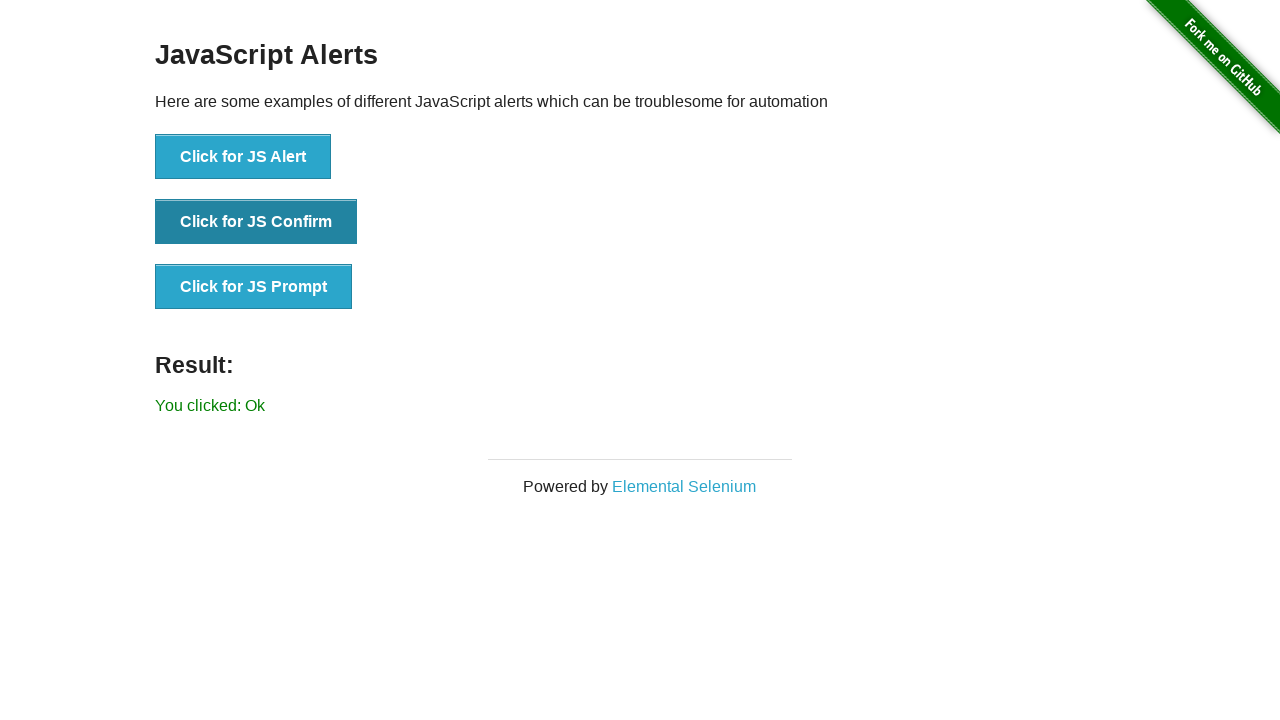